Tests adding a new todo item to a sample todo application by entering text and pressing Enter, then verifying the item appears in the list

Starting URL: https://lambdatest.github.io/sample-todo-app/

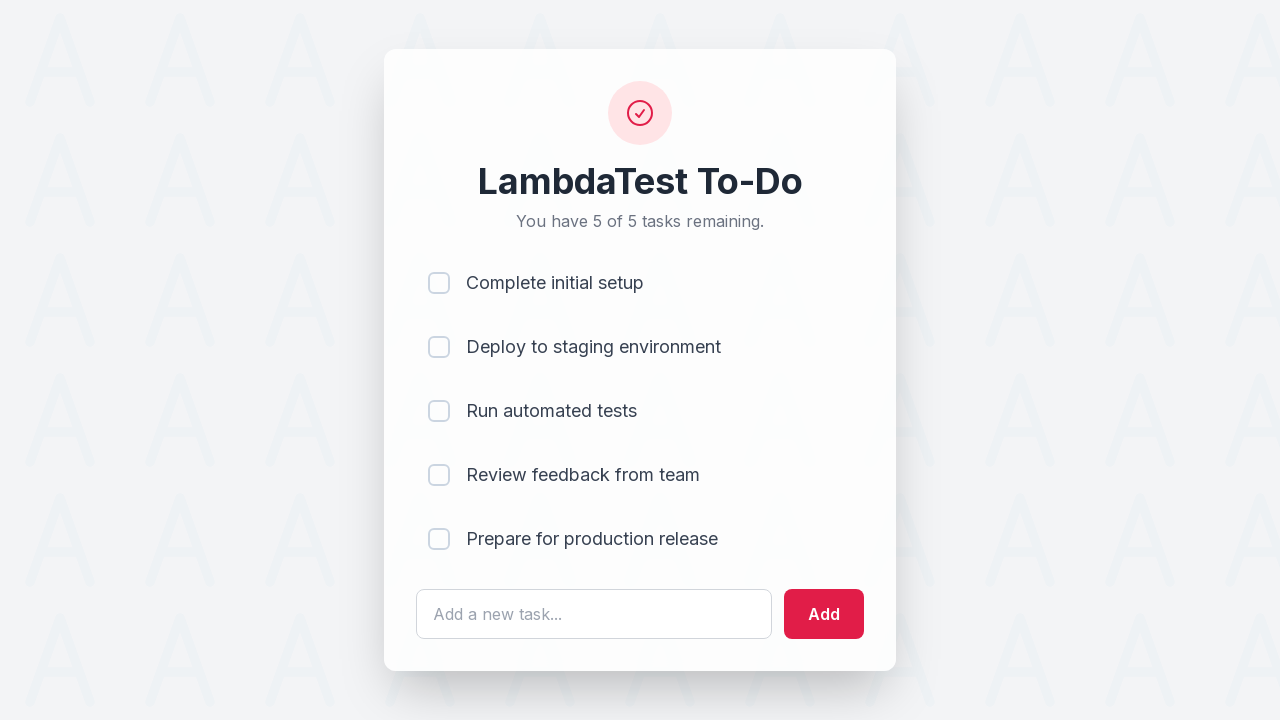

Filled todo input field with 'Learn Selenium' on #sampletodotext
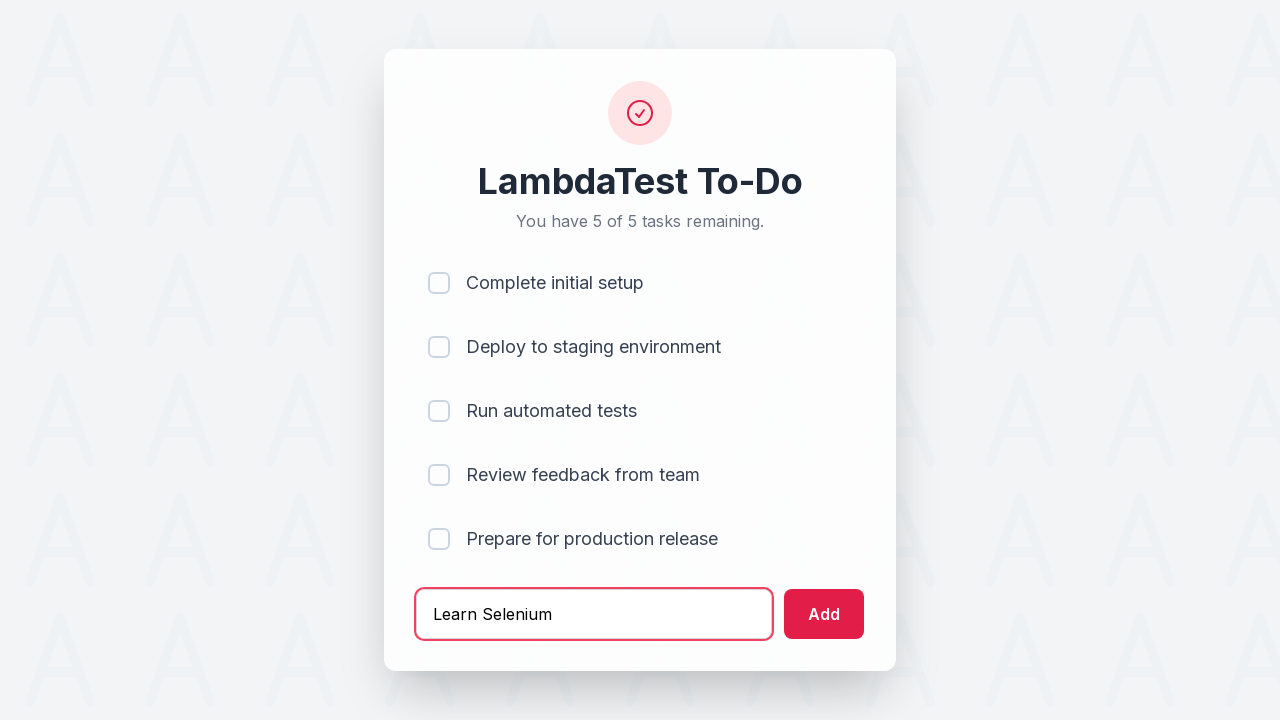

Pressed Enter to submit the todo item on #sampletodotext
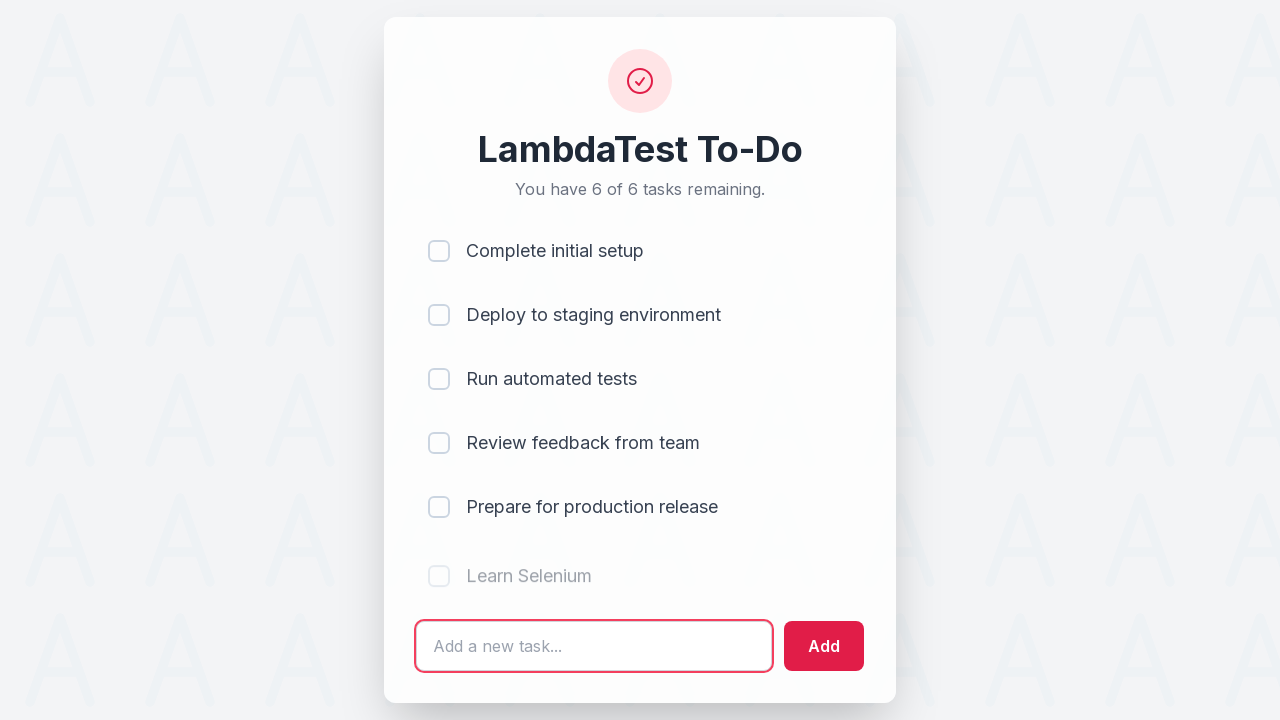

New todo item appeared in the list
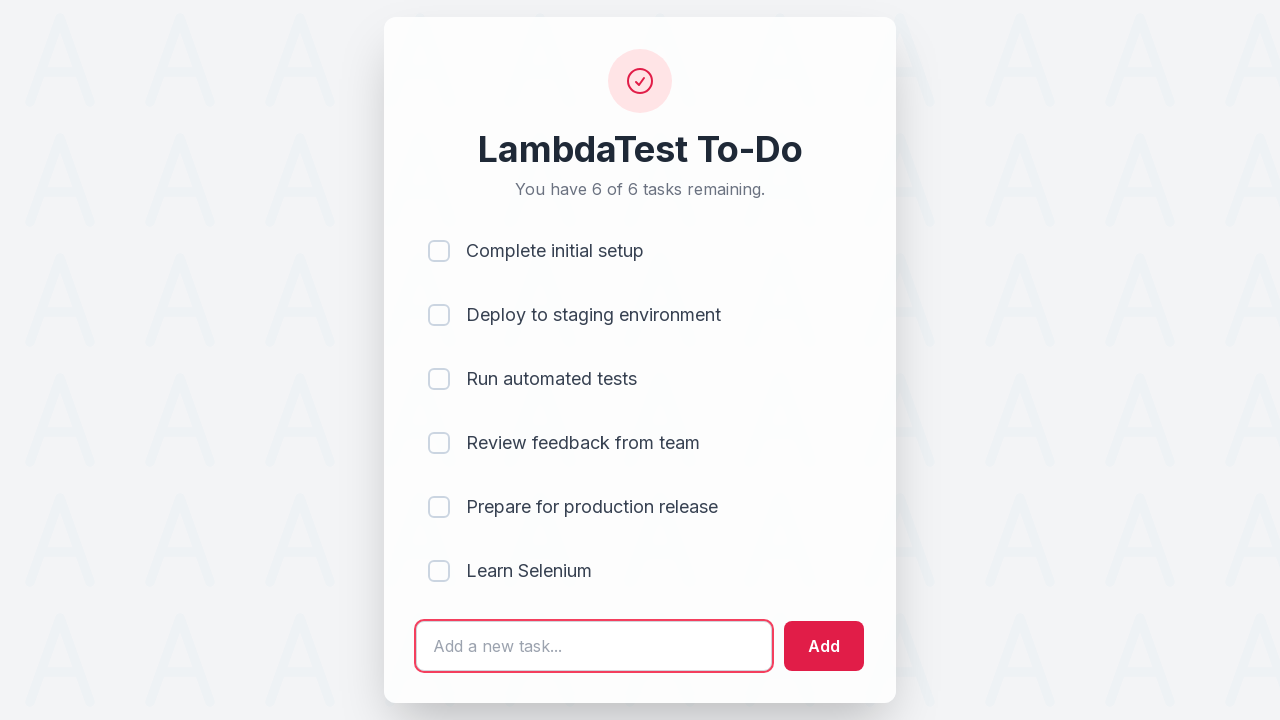

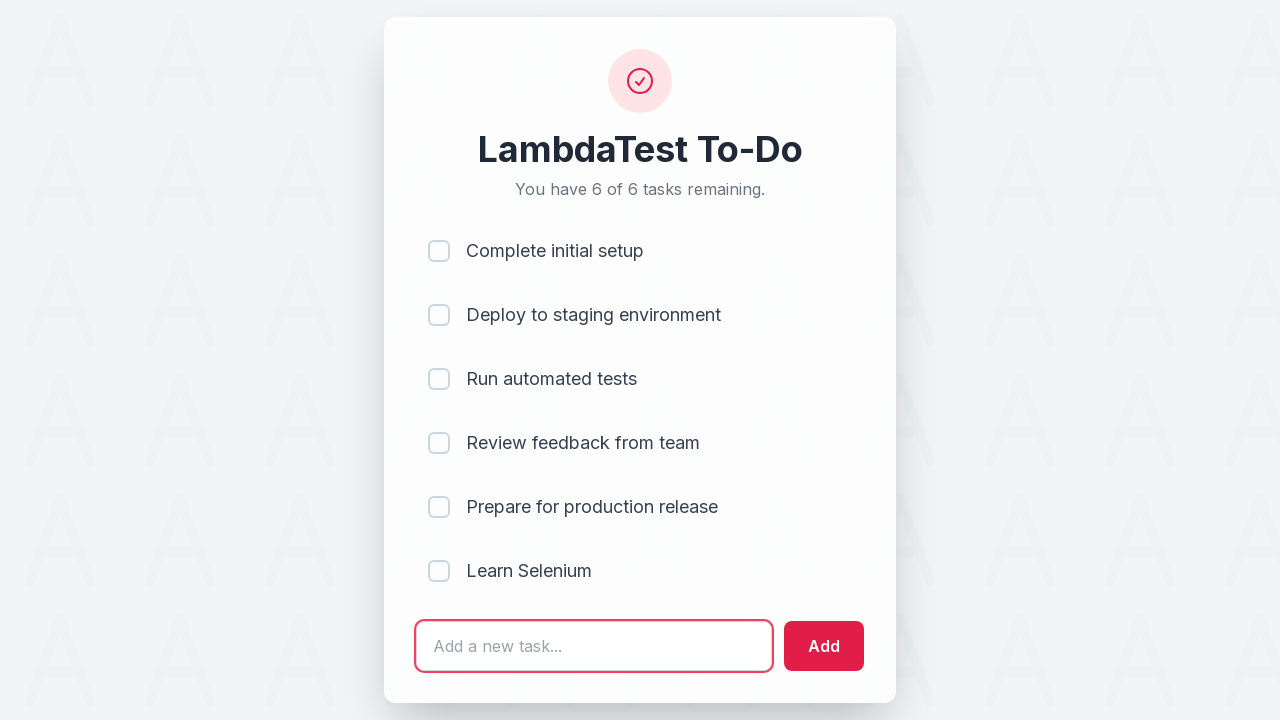